Tests radio button functionality by clicking the "Yes" radio button and verifying selection state

Starting URL: https://demoqa.com/radio-button

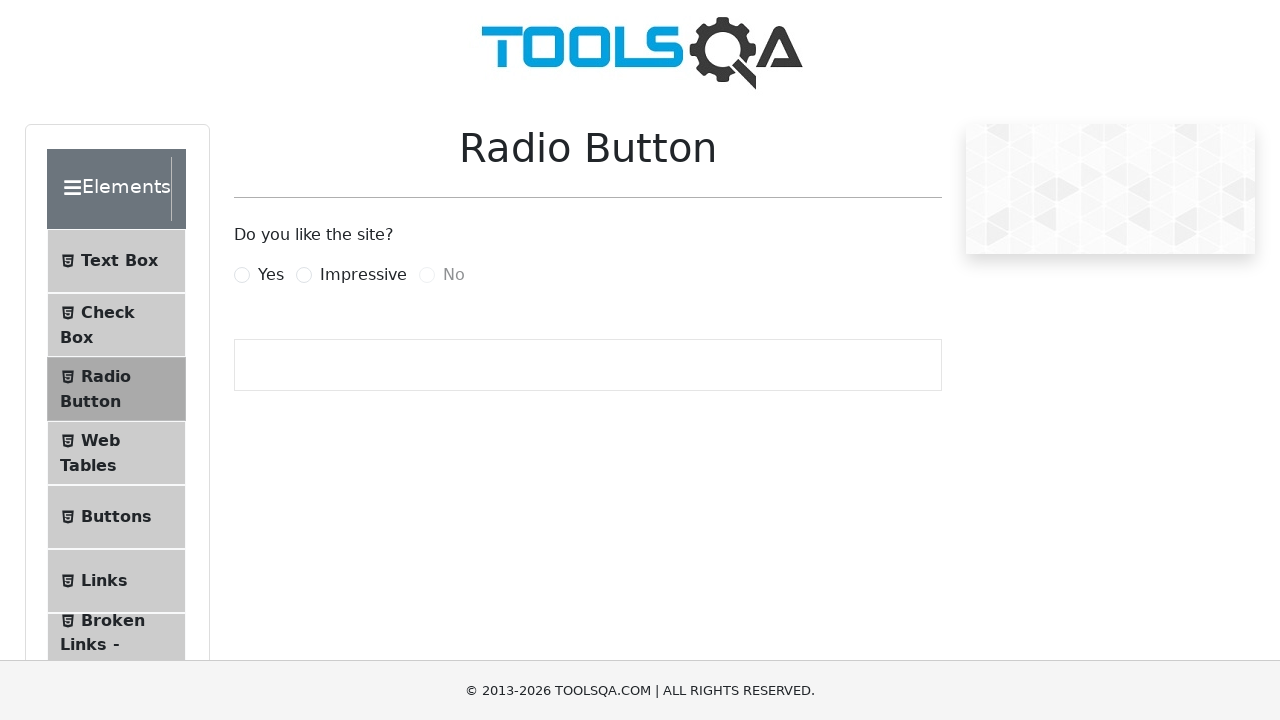

Clicked the 'Yes' radio button label at (271, 275) on label[for='yesRadio']
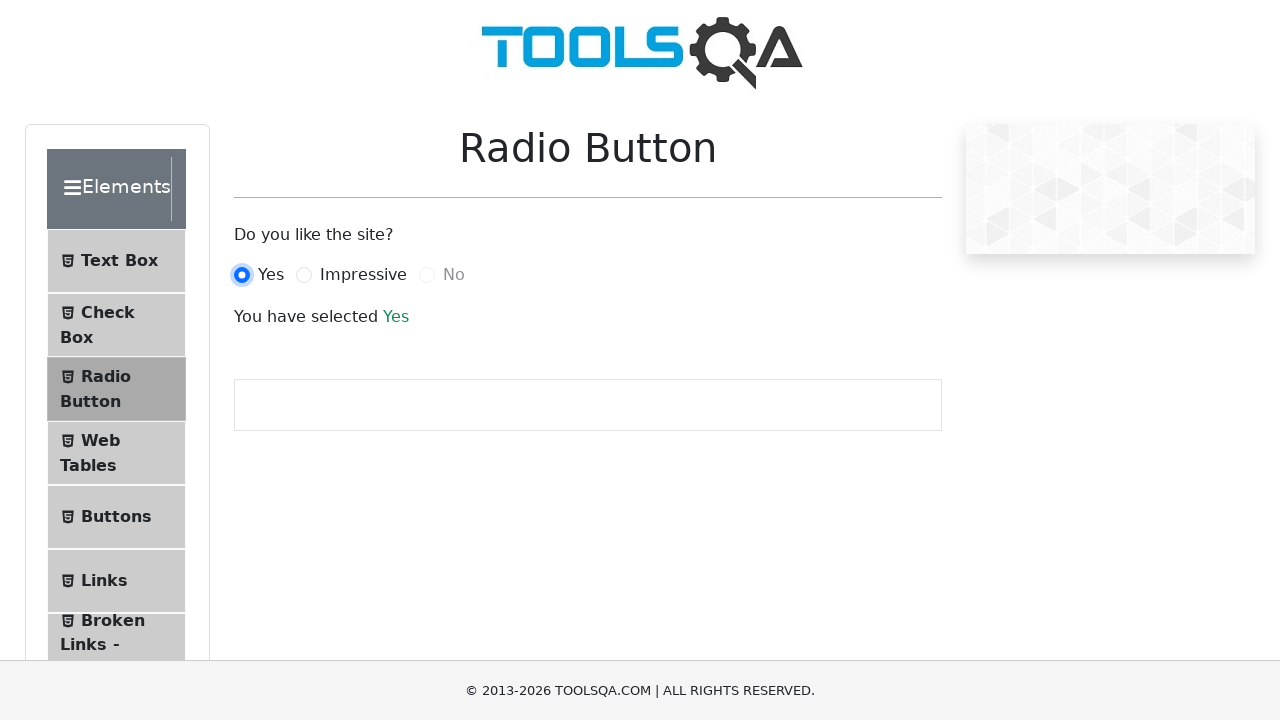

Located the 'Yes' radio button element
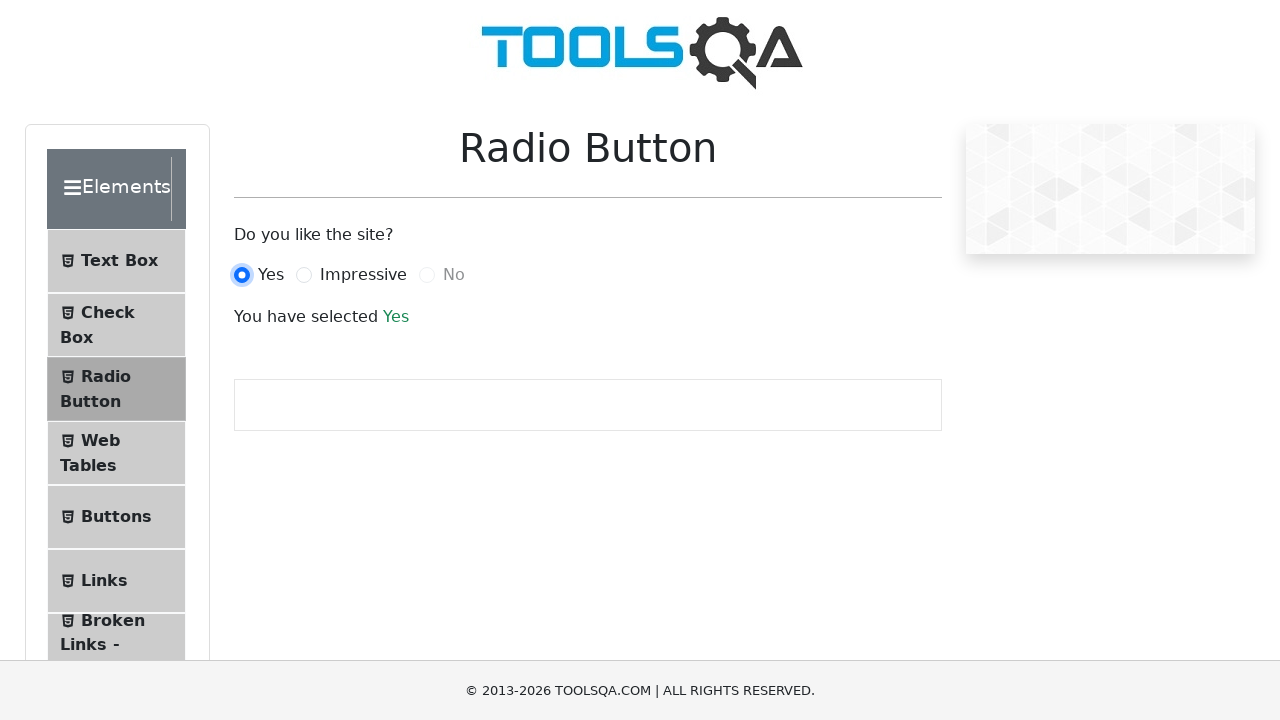

Verified that the 'Yes' radio button is selected
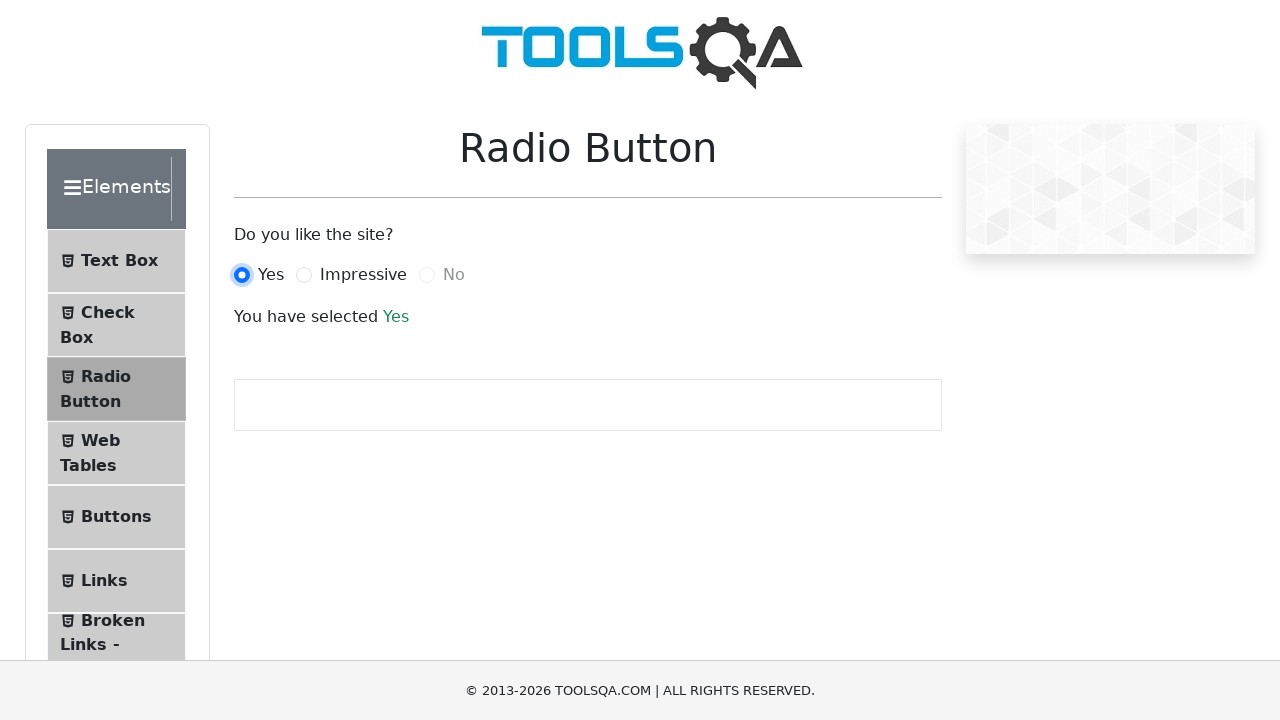

Retrieved output text from the page
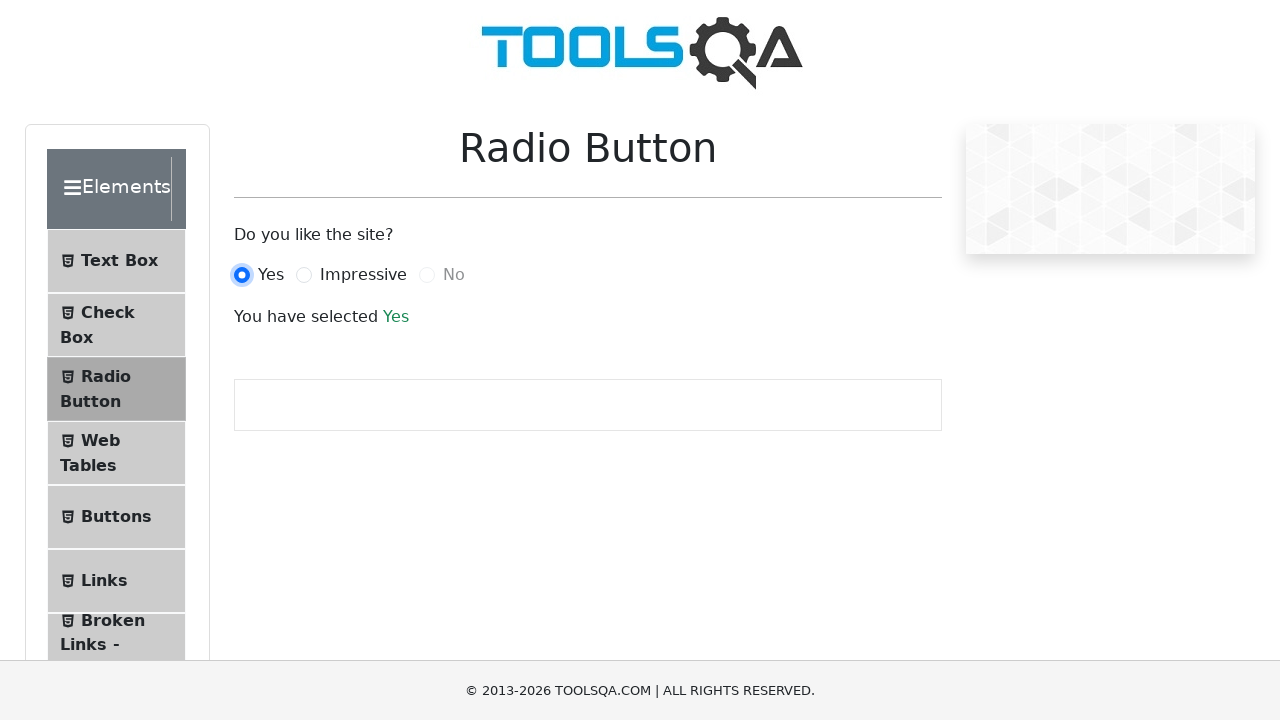

Printed output text: You have selected Yes
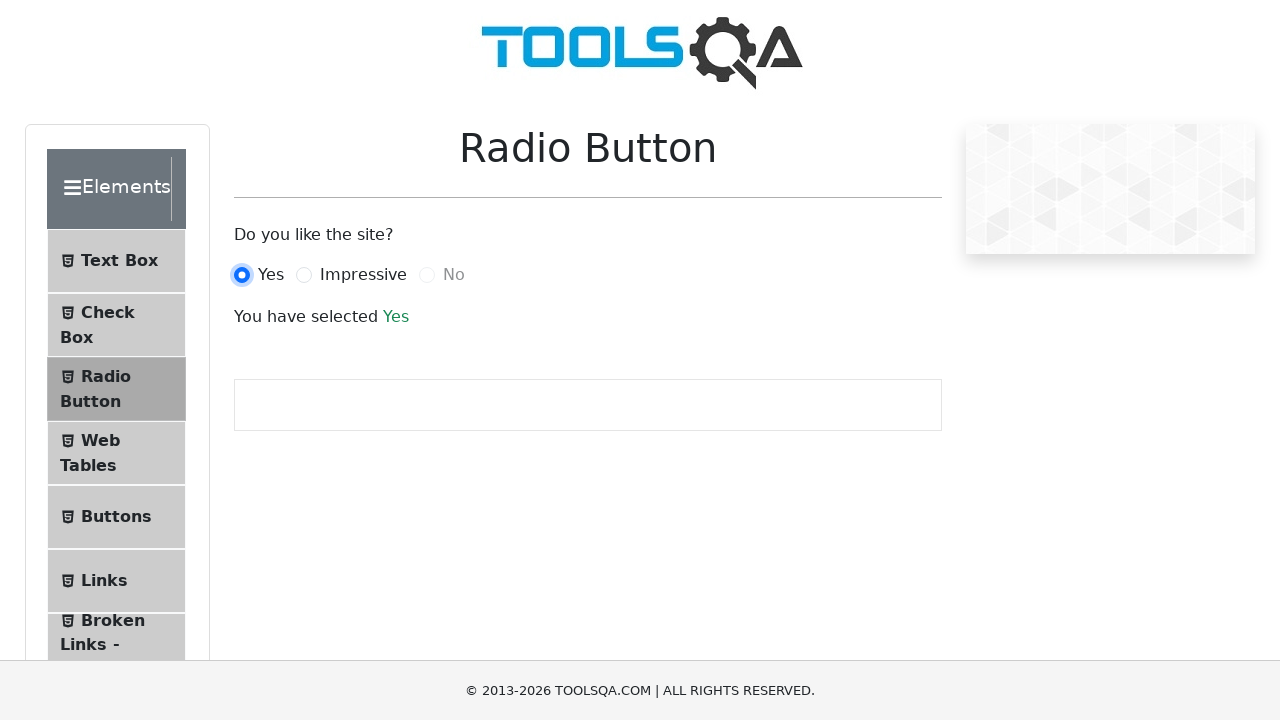

Located the 'No' radio button element
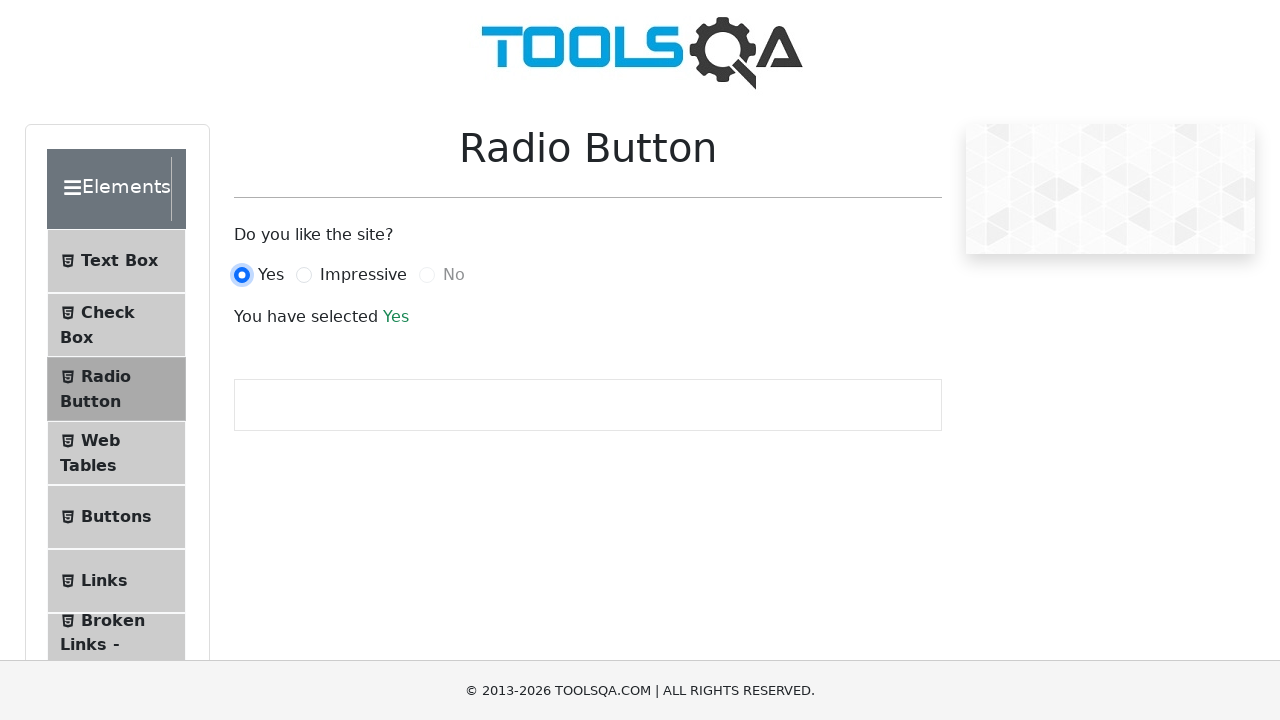

Verified that the 'No' radio button is disabled
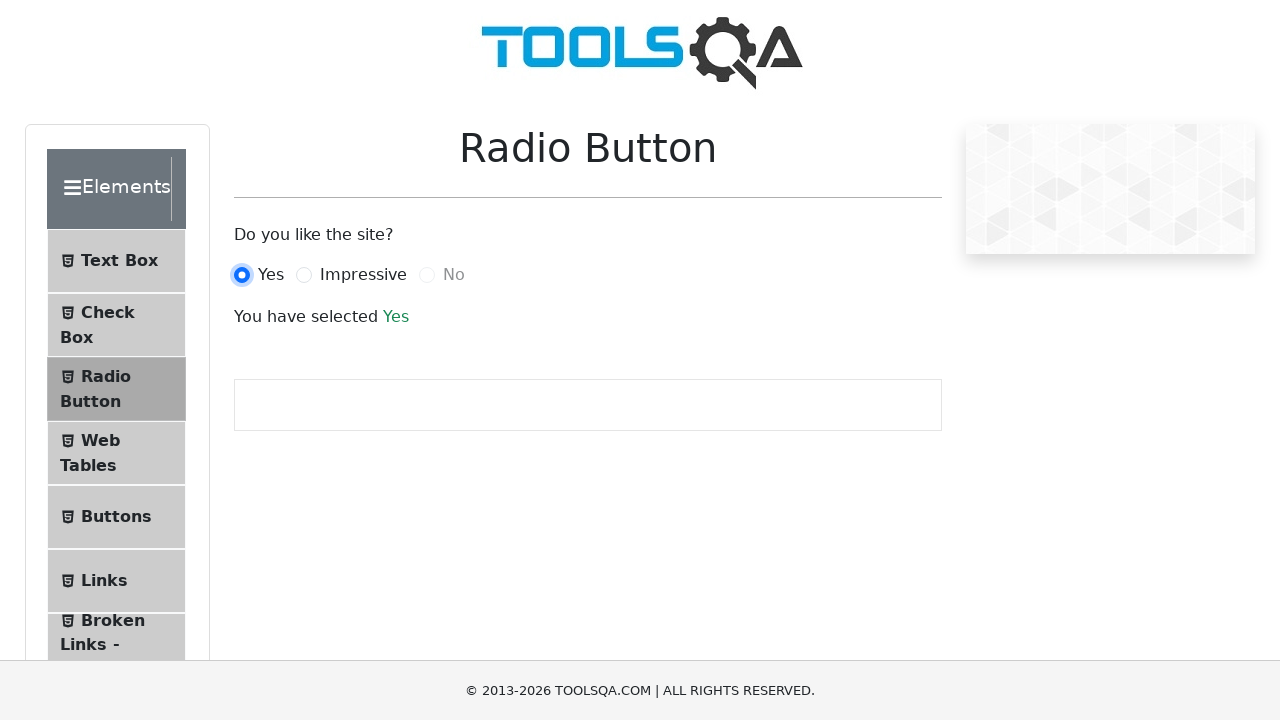

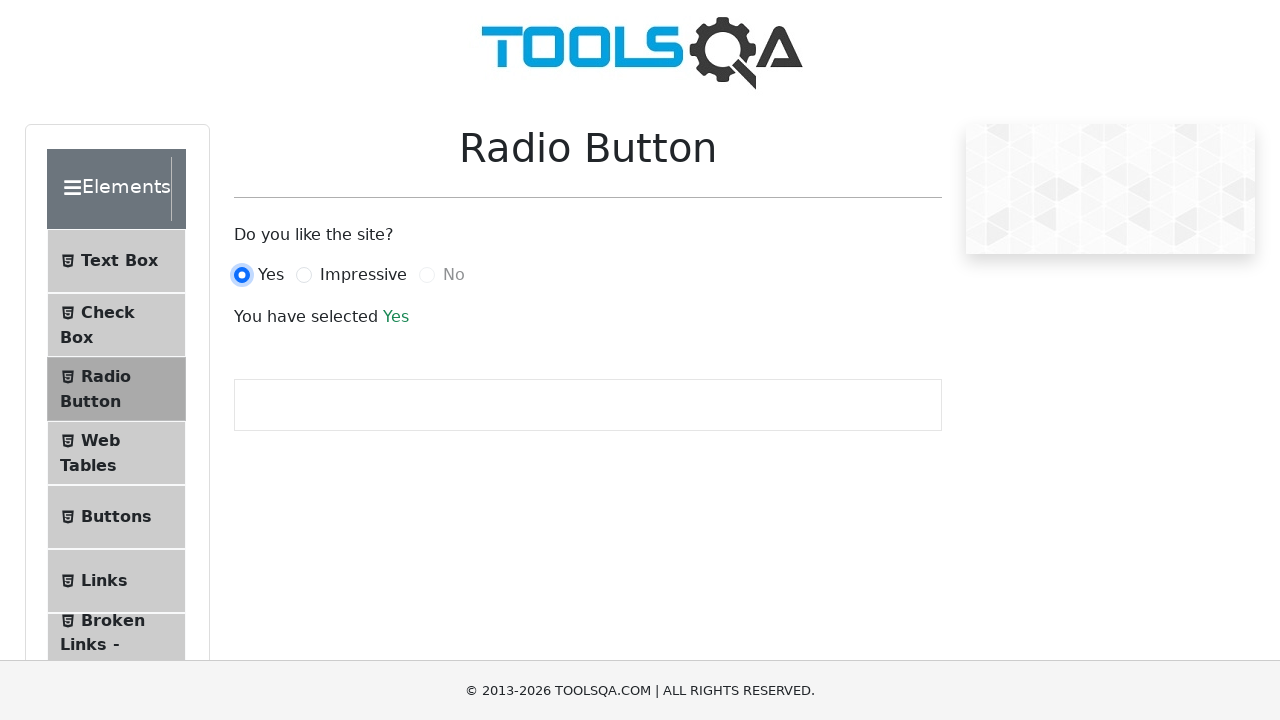